Tests web element information retrieval by verifying various element properties including visibility, enabled state, selected state, tag name, dimensions, CSS values, text content, and attributes on a test inputs page.

Starting URL: https://www.selenium.dev/selenium/web/inputs.html

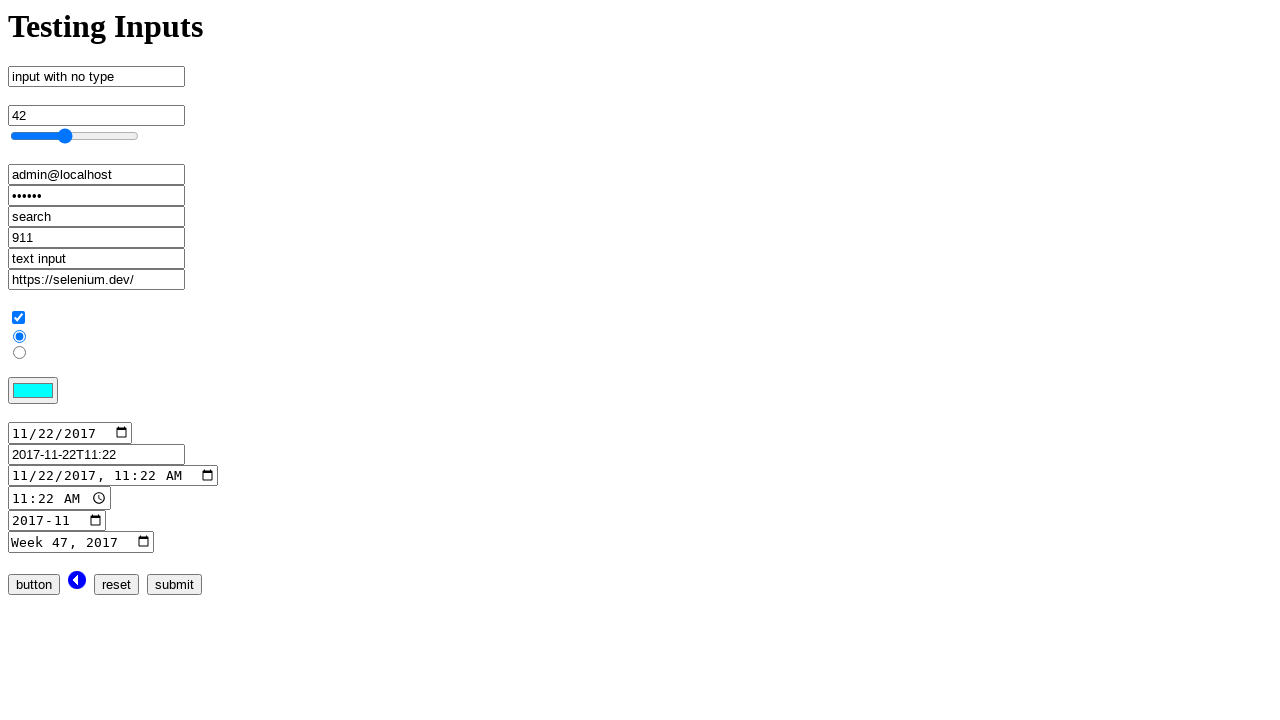

Waited for email input element to be visible
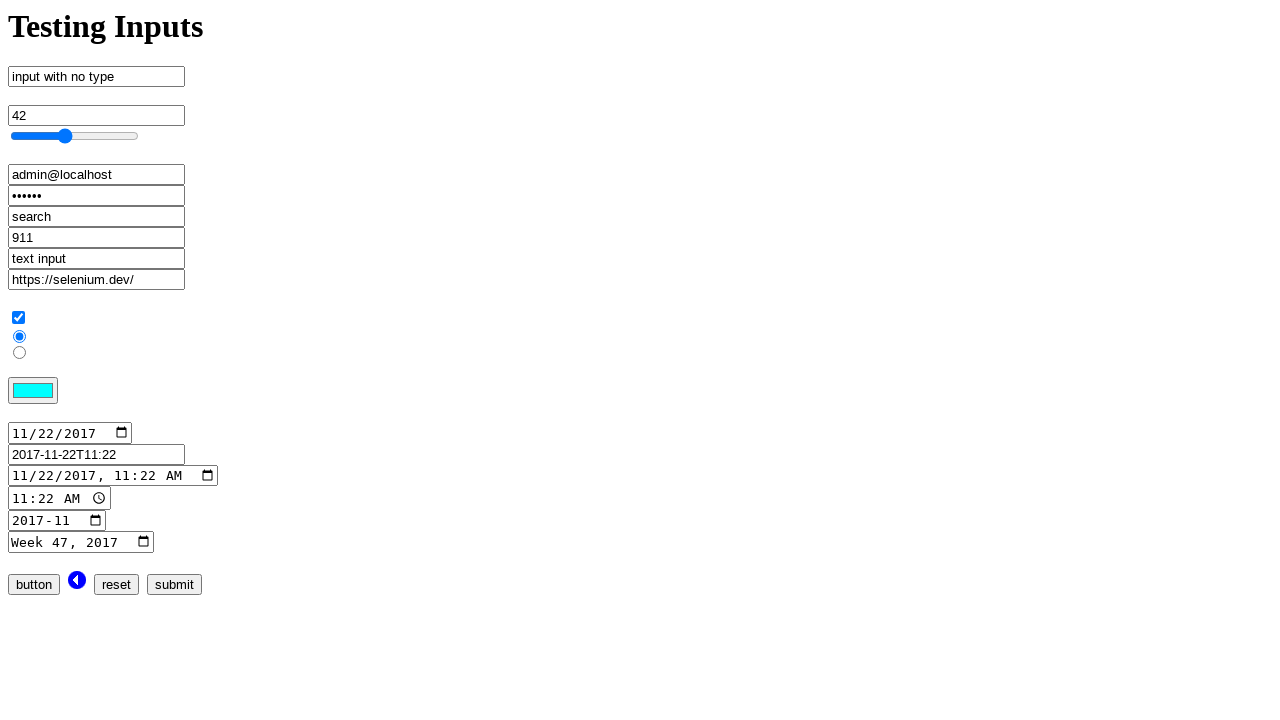

Verified email input is visible
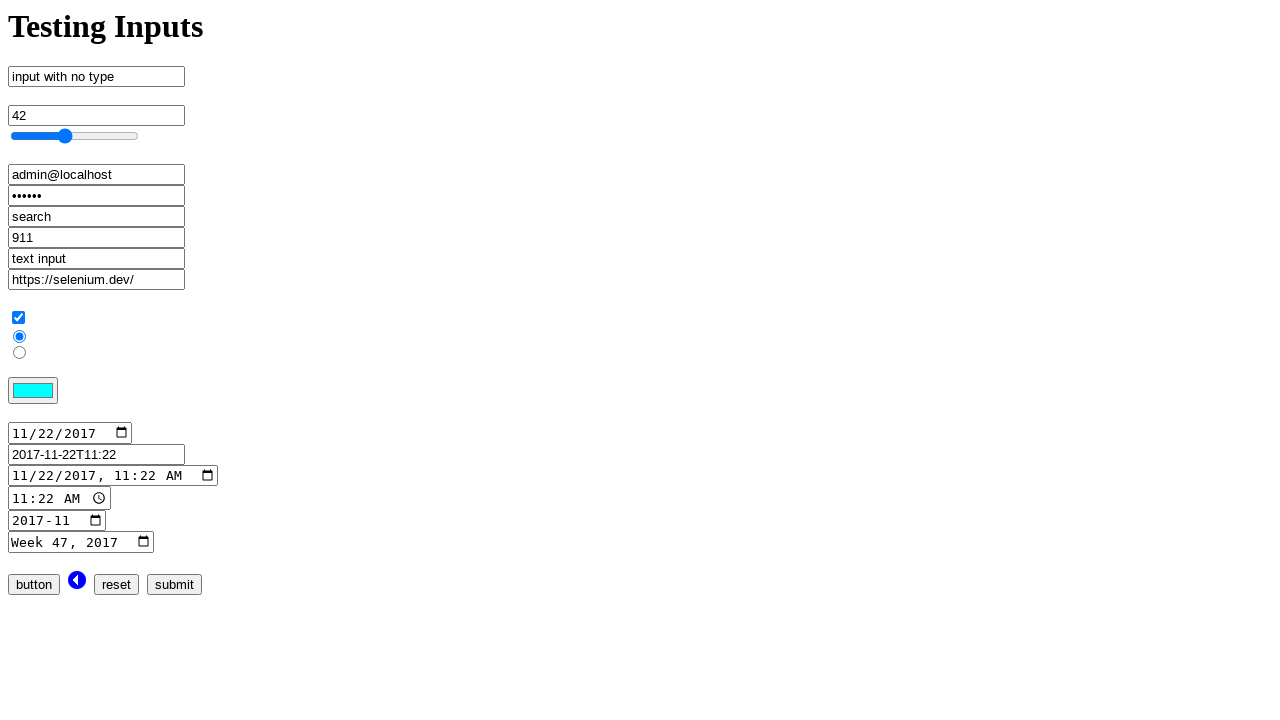

Verified button input is enabled
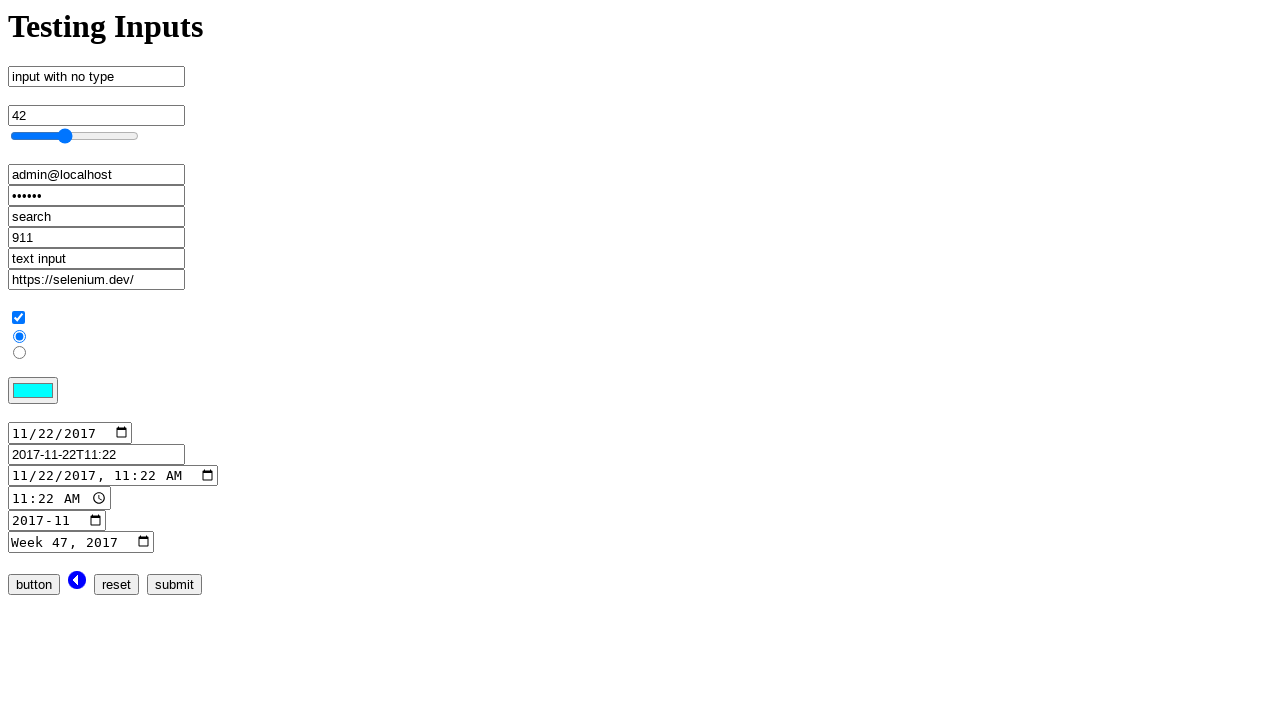

Verified checkbox input is checked
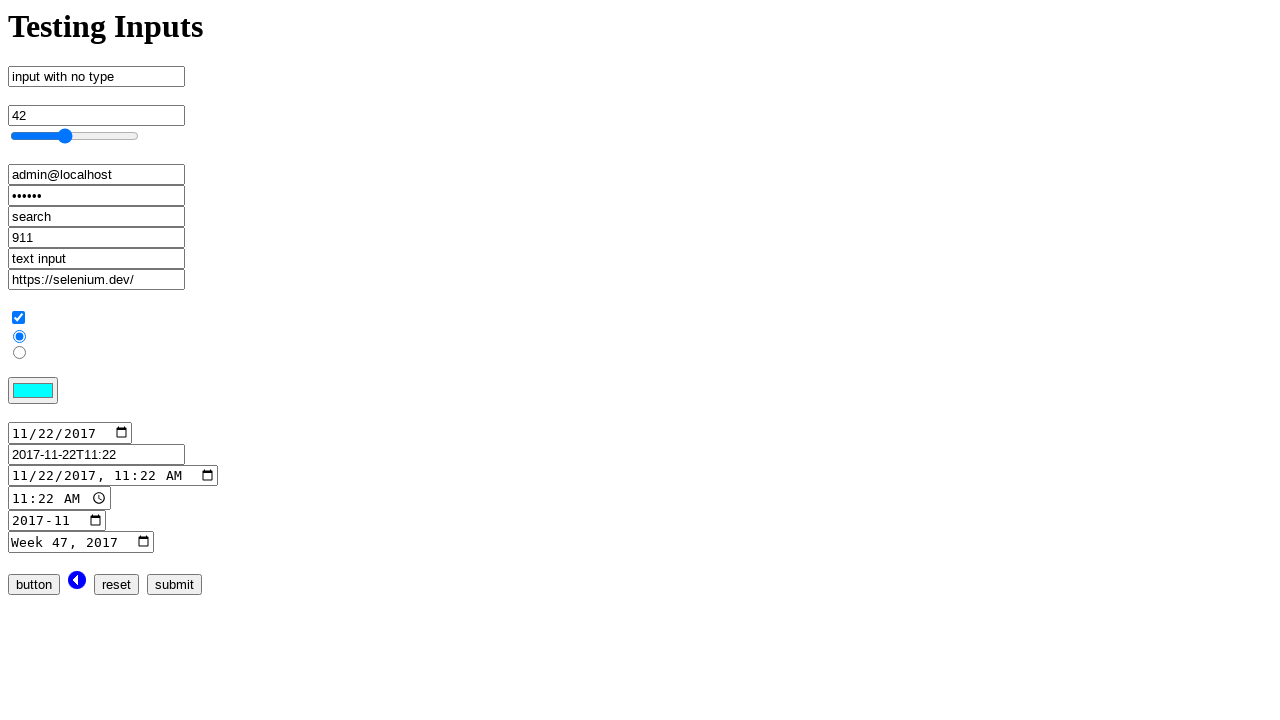

Retrieved and verified tag name of email input is 'input'
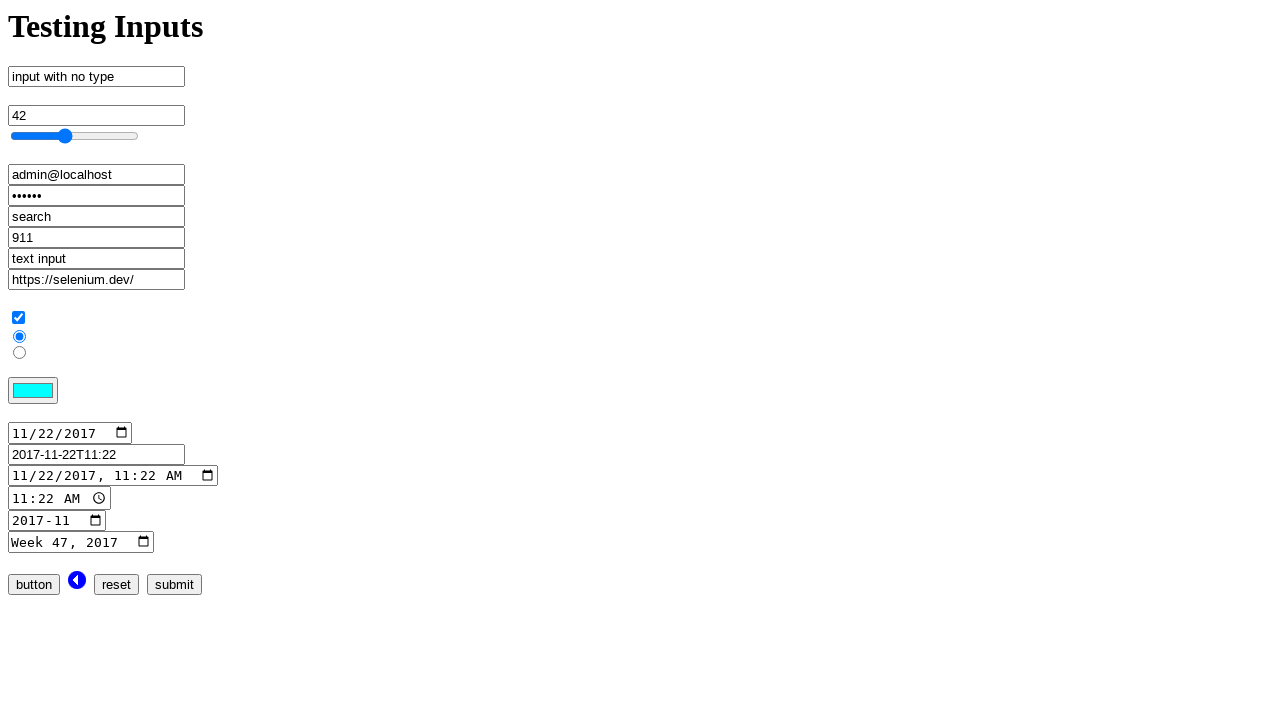

Retrieved and verified bounding box of range input exists
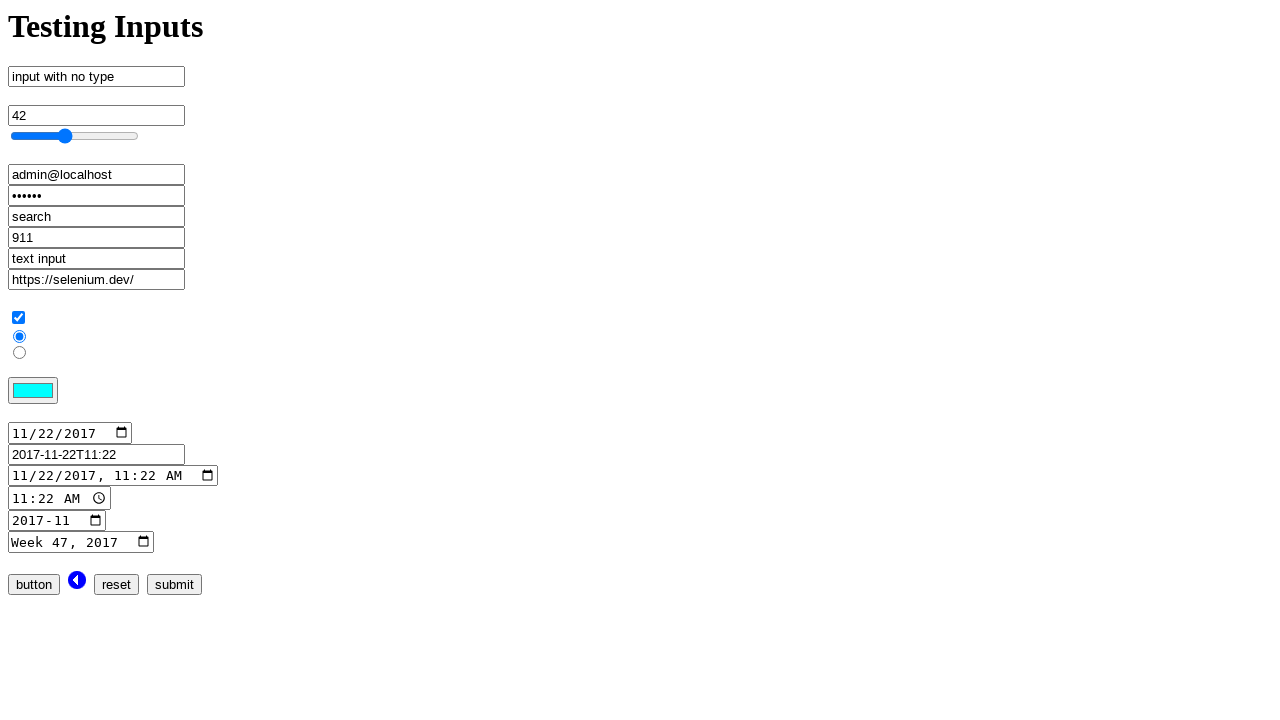

Retrieved and verified CSS font size of color input is '13.3333px'
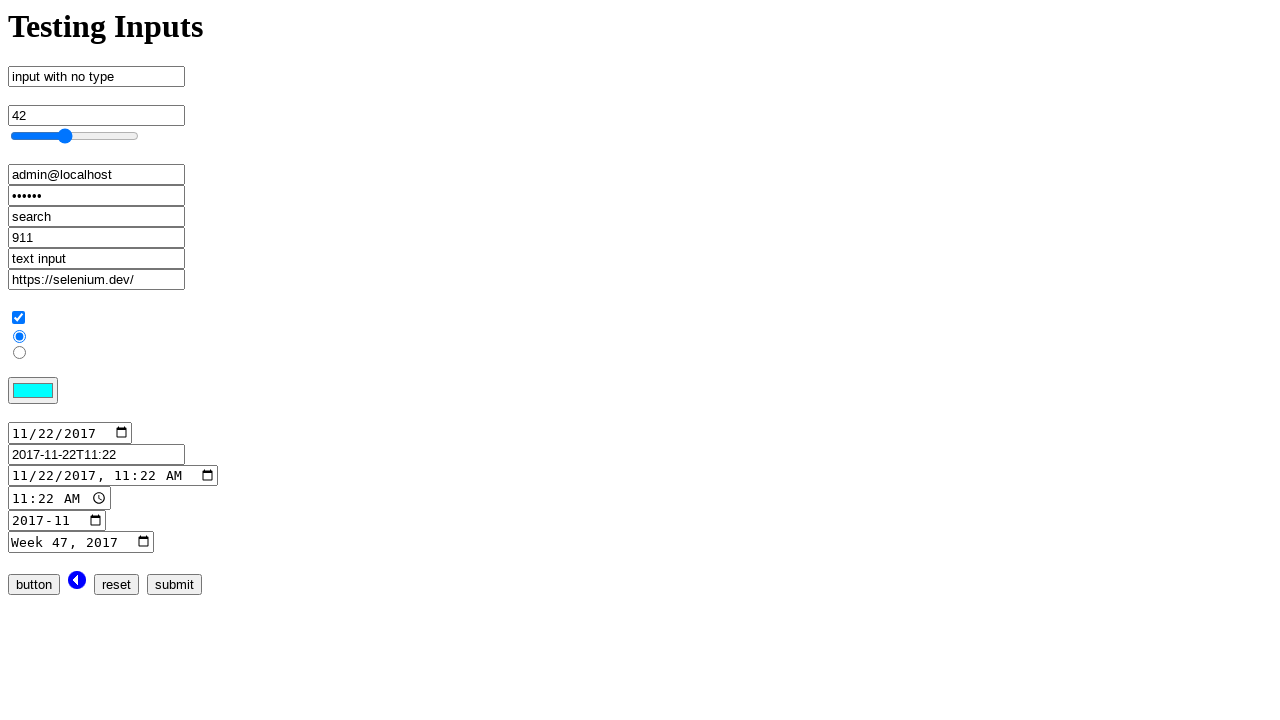

Retrieved and verified h1 text content is 'Testing Inputs'
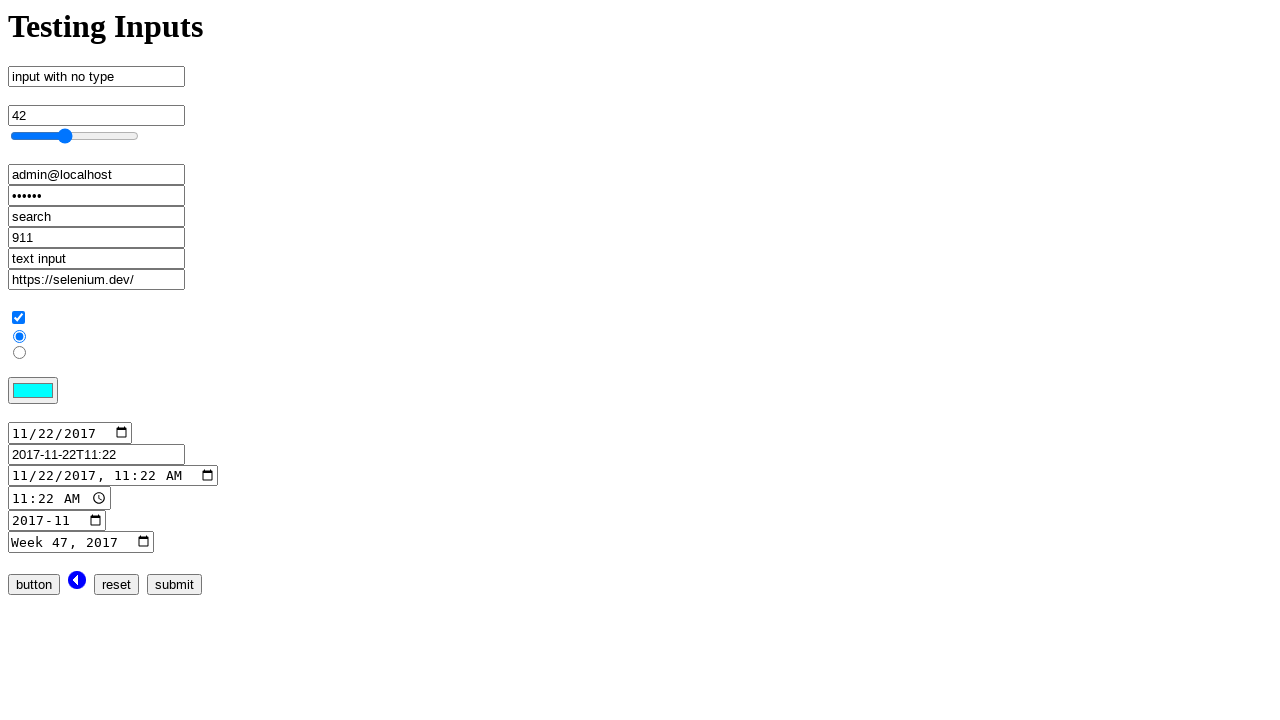

Retrieved and verified email input value attribute is 'admin@localhost'
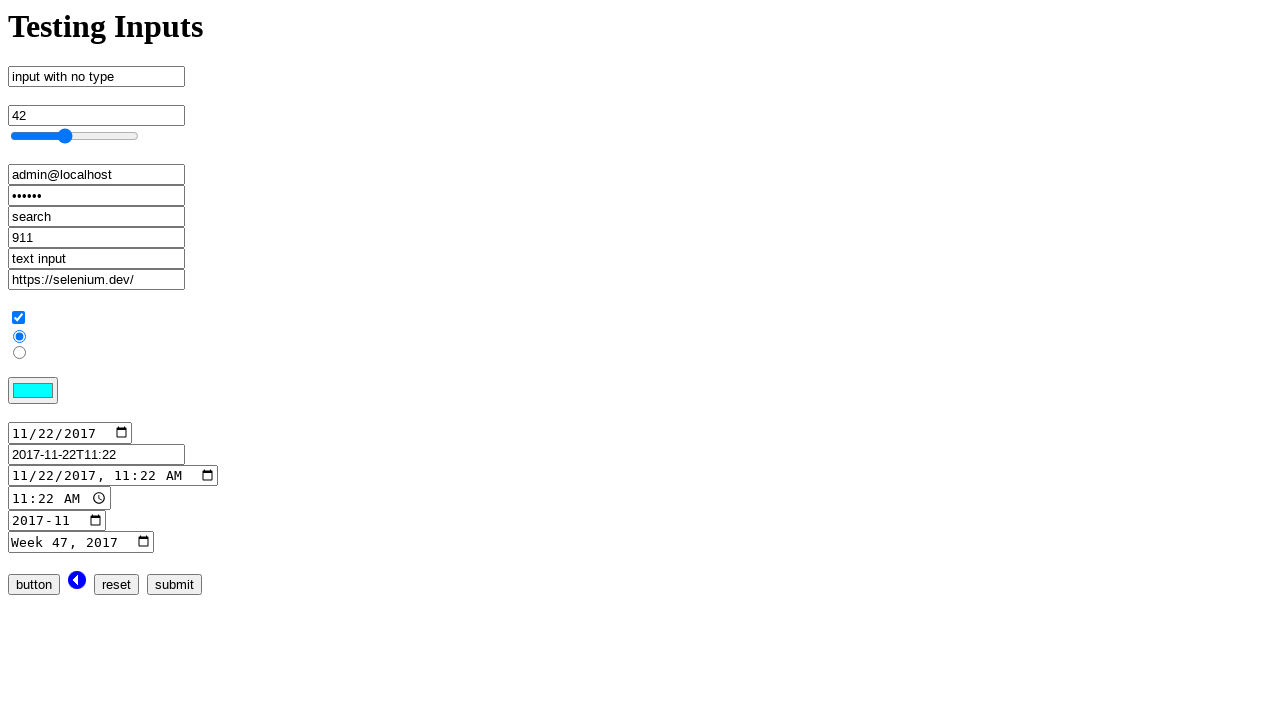

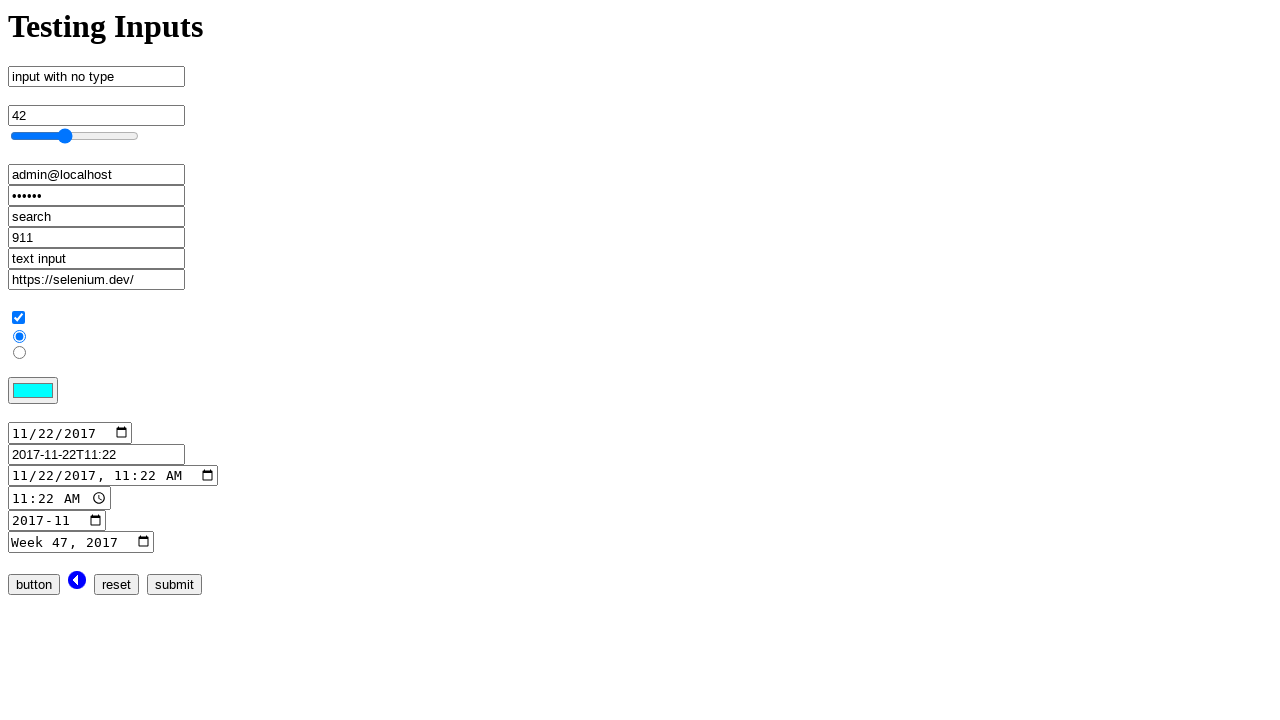